Tests dynamic loading functionality by clicking the Start button and waiting for the "Hello World!" text to appear on the page

Starting URL: https://the-internet.herokuapp.com/dynamic_loading/1

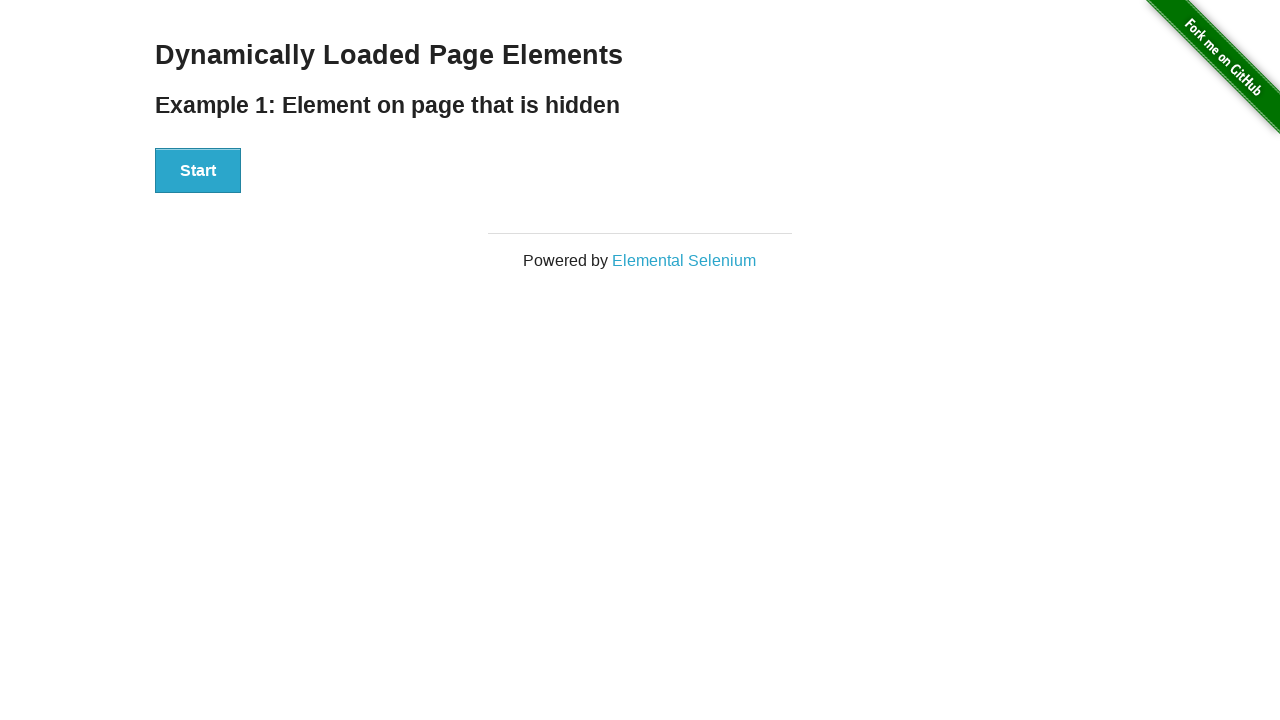

Clicked the Start button to initiate dynamic loading at (198, 171) on xpath=//div[@id='start']//button
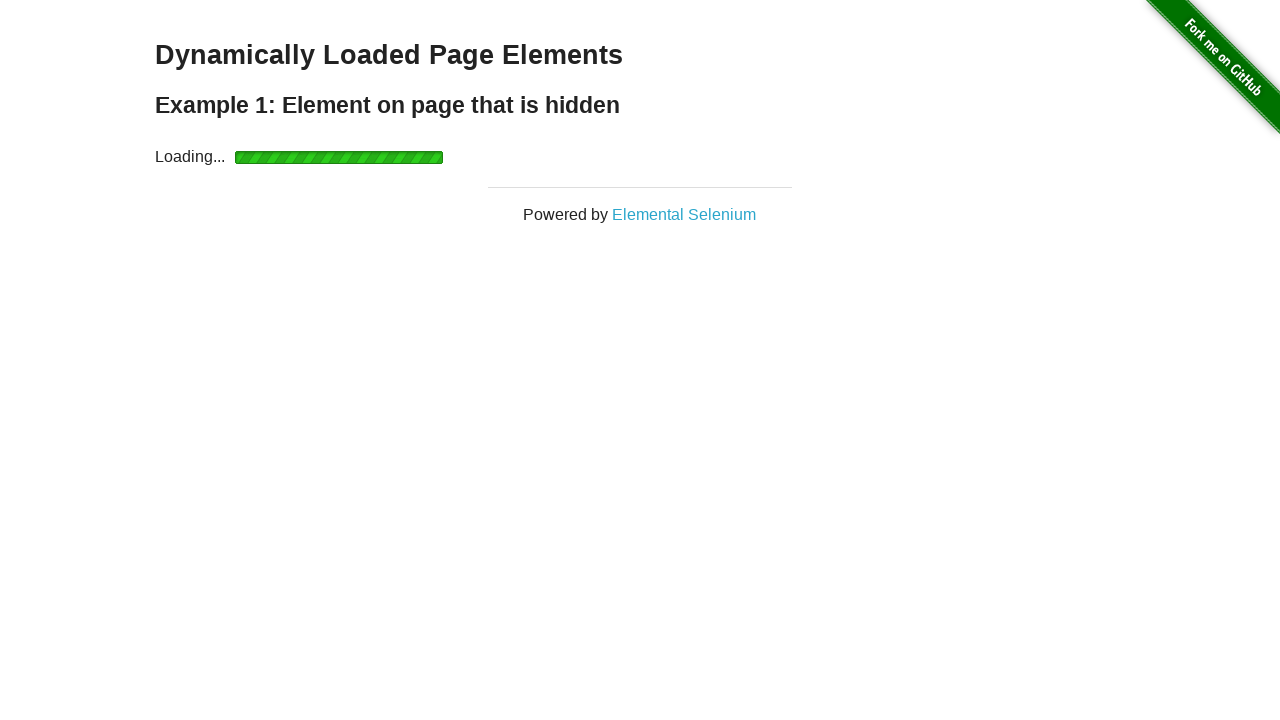

Waited for 'Hello World!' text to appear and become visible
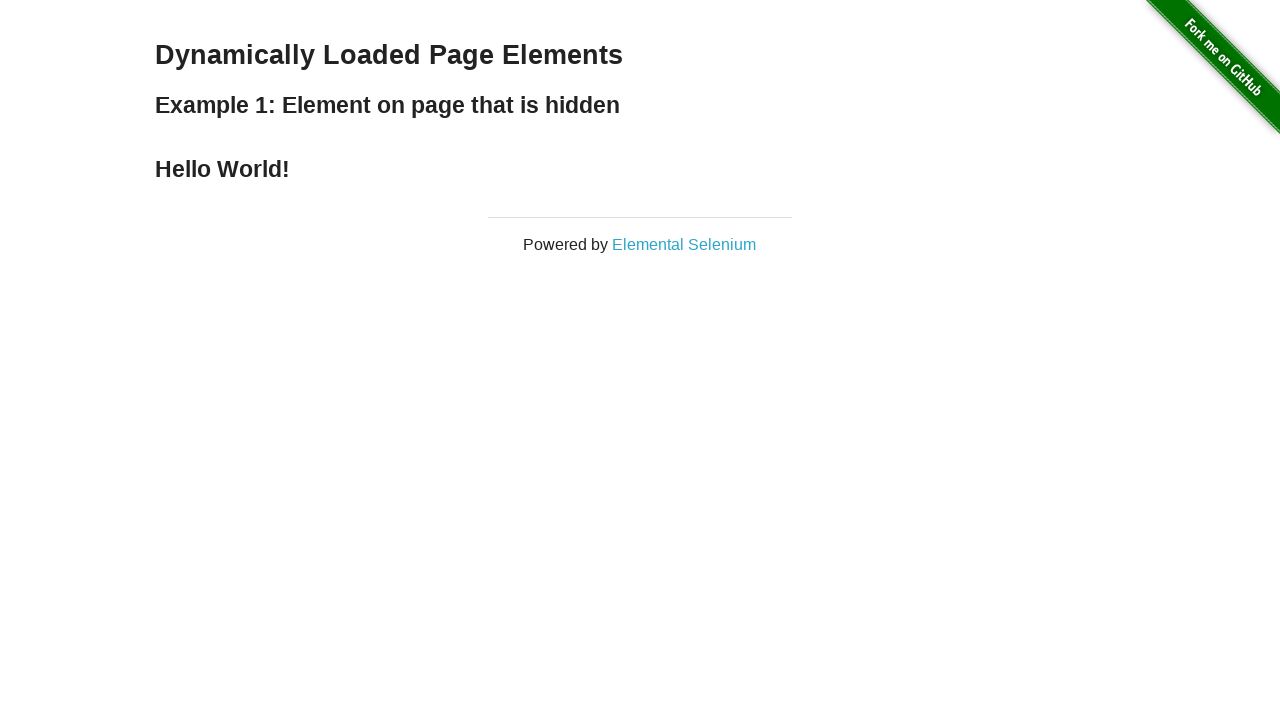

Verified that the loaded element contains 'Hello World!' text
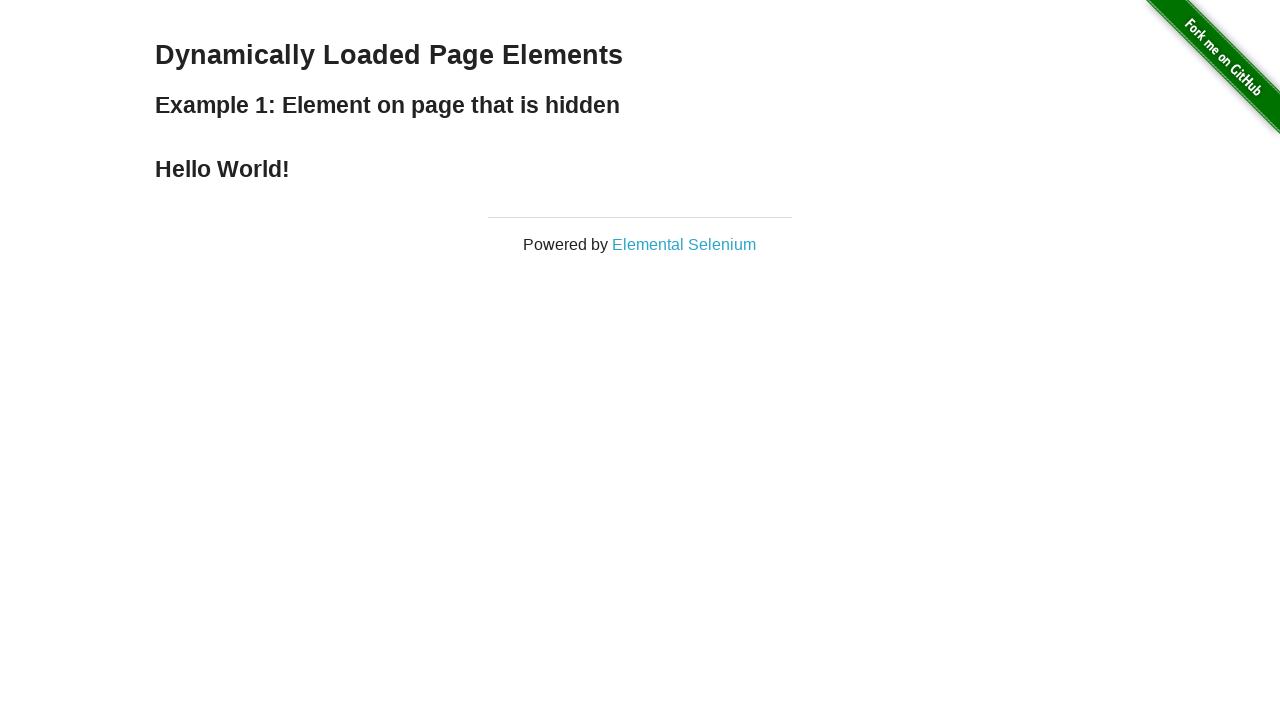

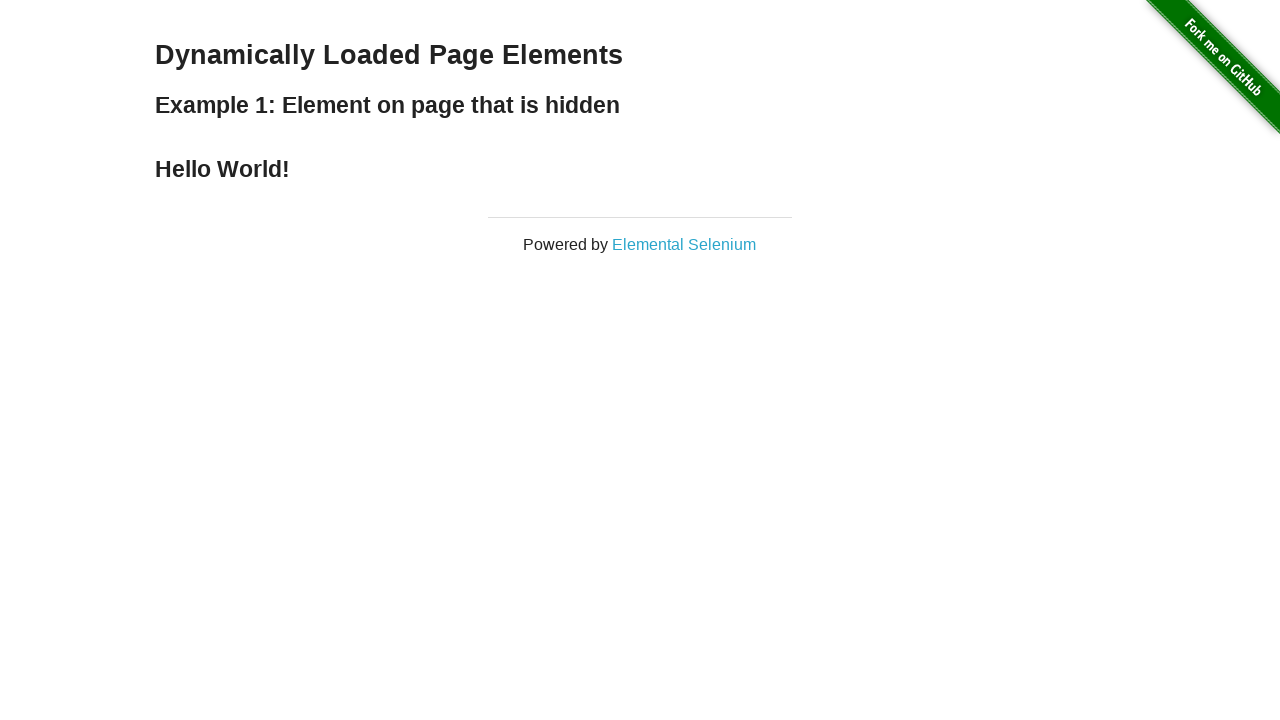